Tests booking price calculation by selecting checkout date and checking room availability, then verifying the total price.

Starting URL: https://automationintesting.online/

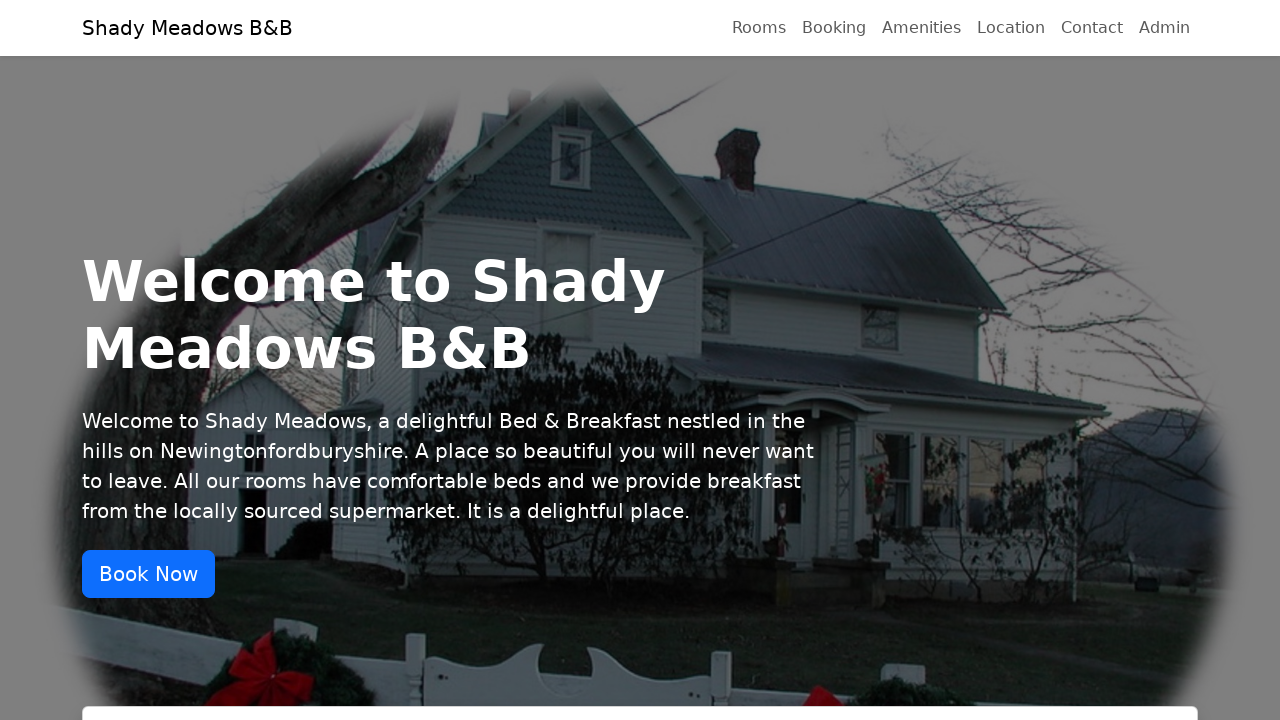

Checkout date input selector became available
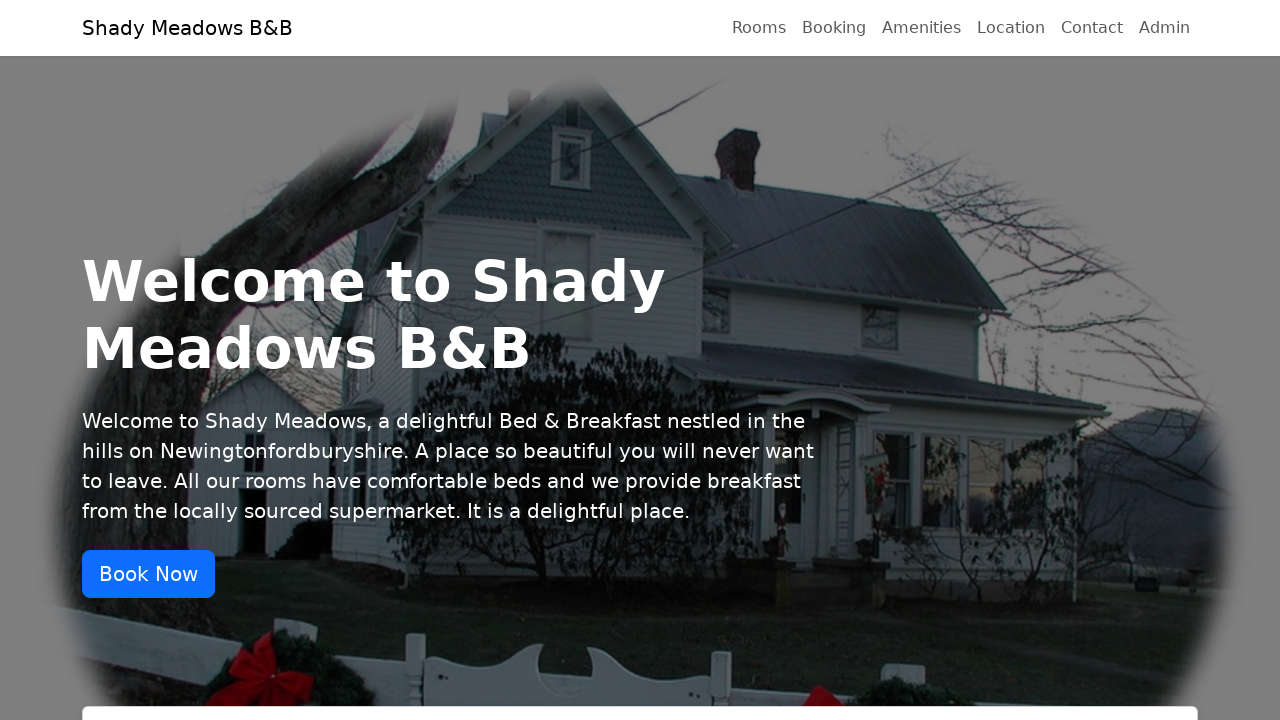

Clicked on checkout date input field at (910, 361) on xpath=//label[@for='checkout']/following::input[1]
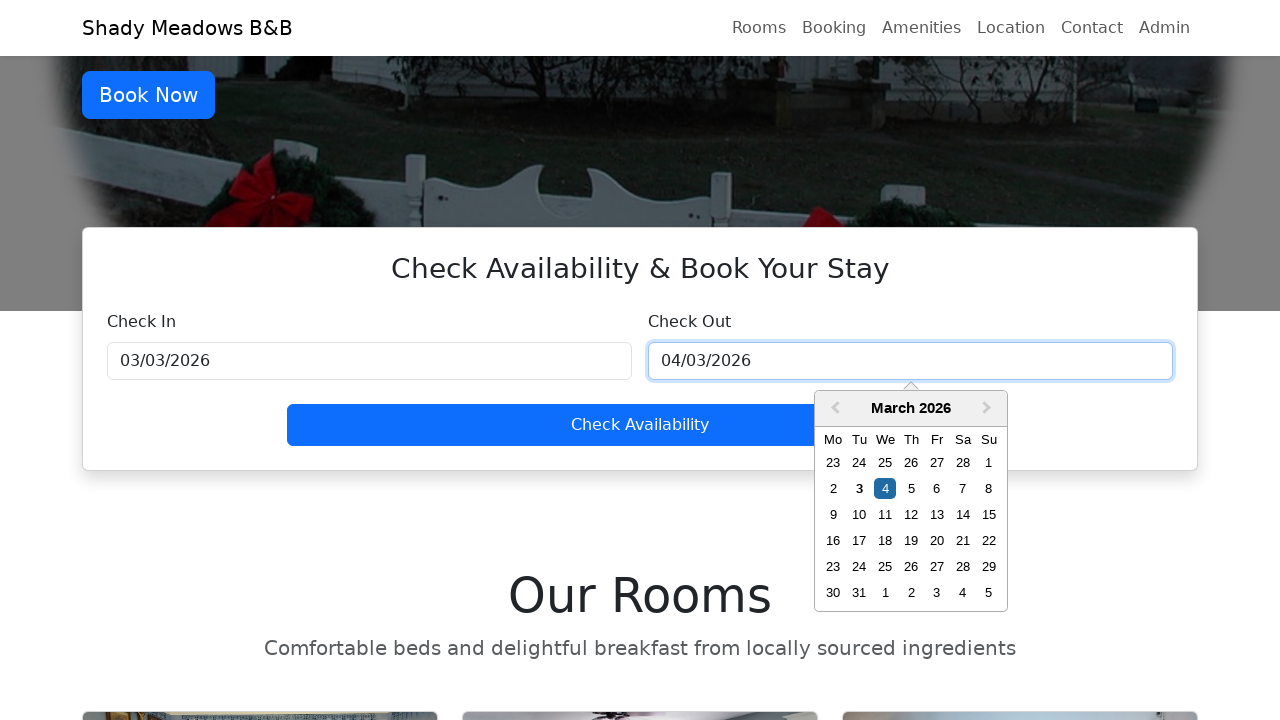

Date picker navigation button became available
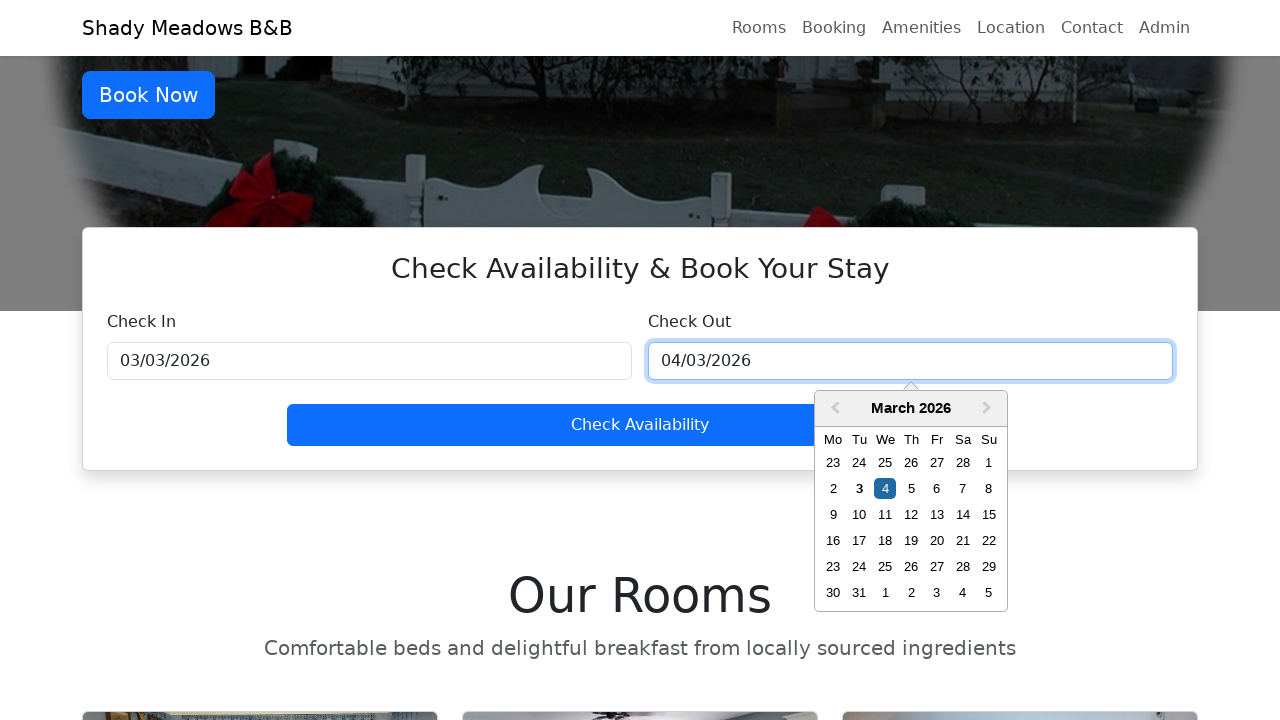

Clicked next month button in date picker at (989, 409) on .react-datepicker__navigation--next
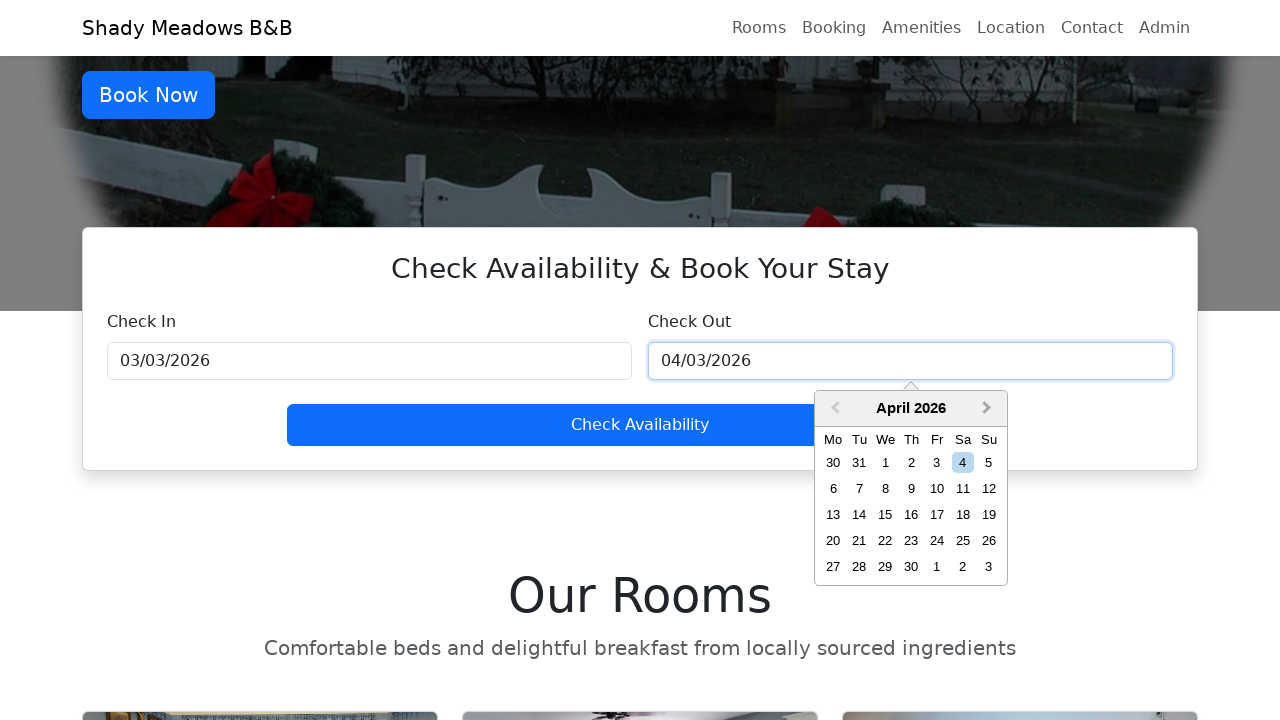

Selected day 15 from the date picker at (885, 515) on .react-datepicker__day--015
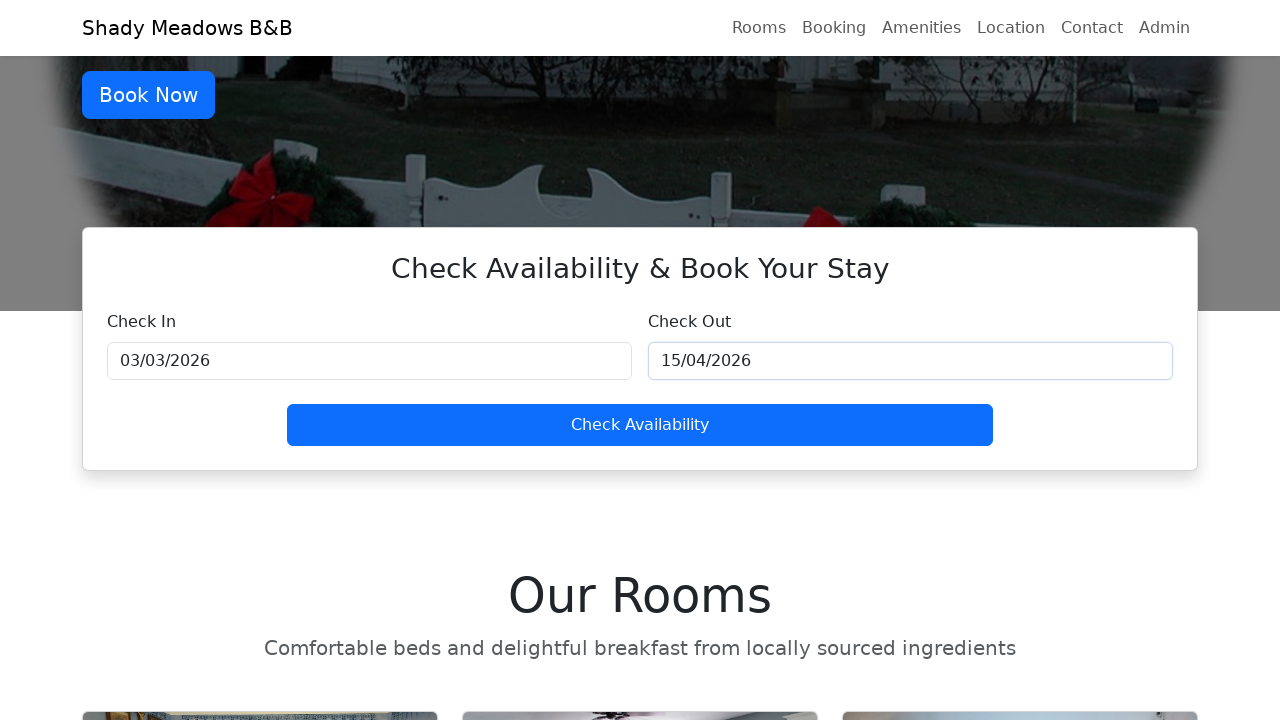

Clicked Check Availability button at (640, 425) on xpath=//button[text()='Check Availability']
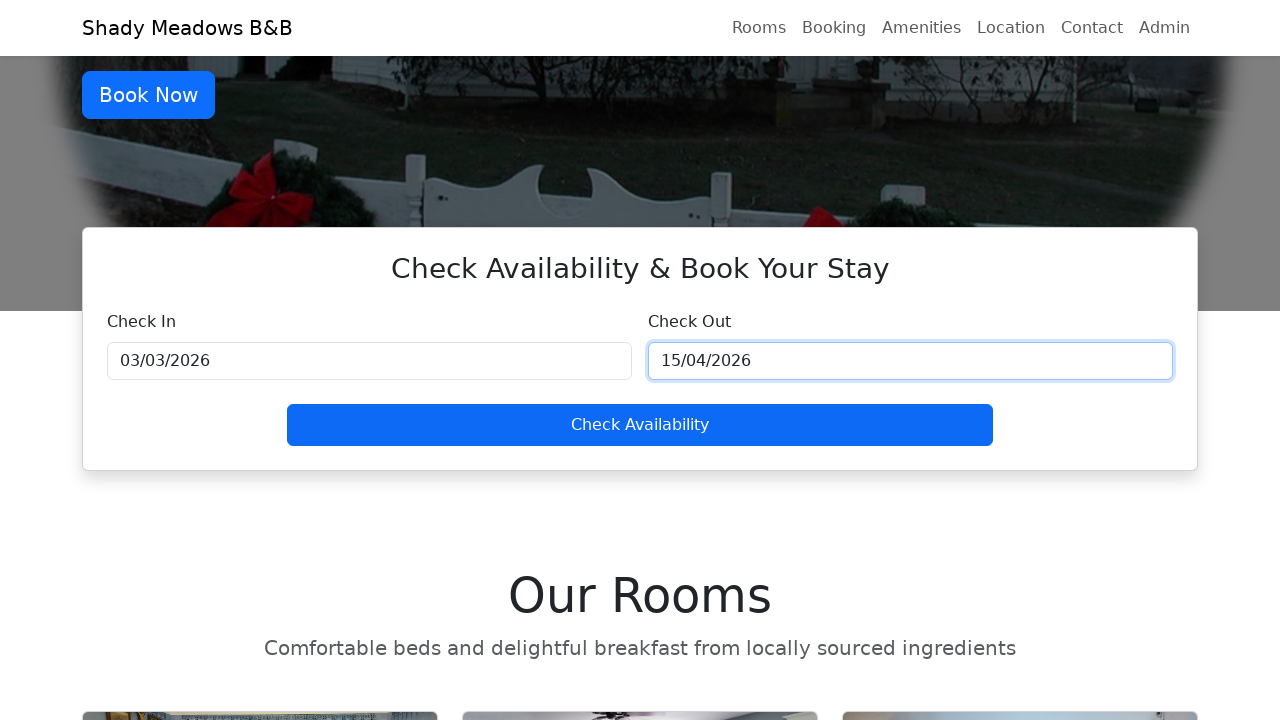

Book now button became available
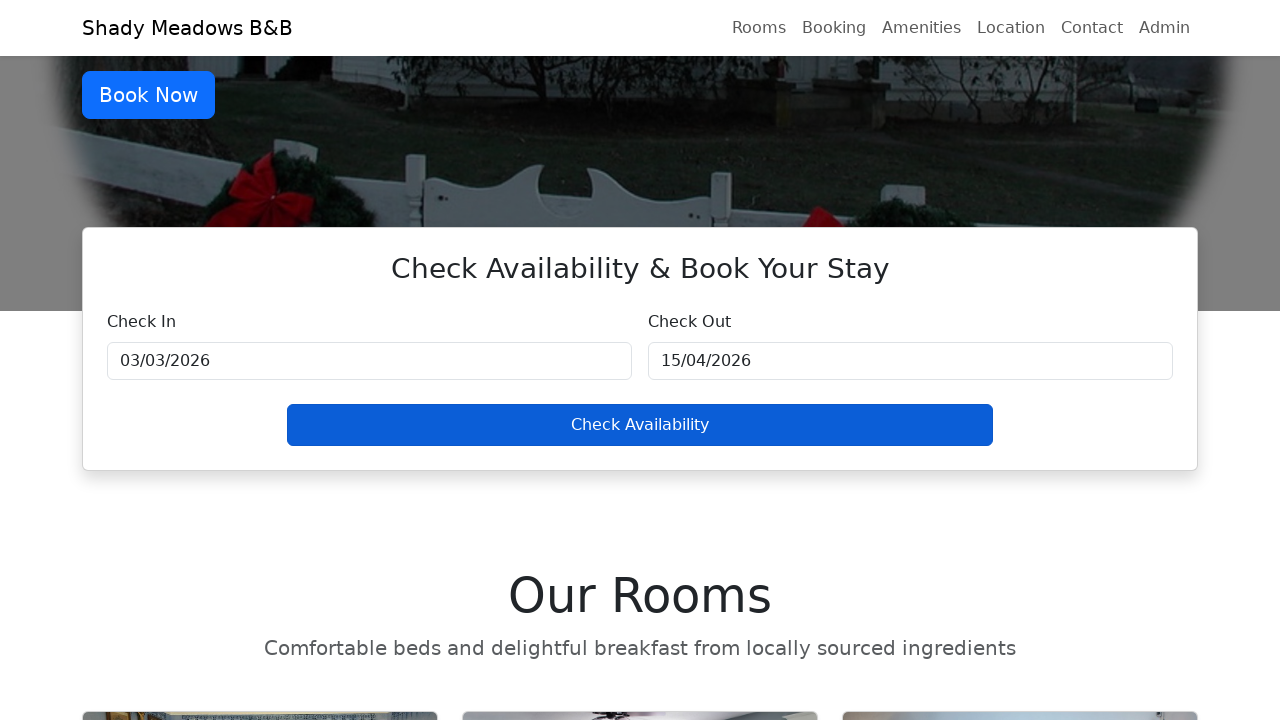

Clicked Book now button to proceed with booking at (369, 360) on (//a[text()='Book now'])[1]
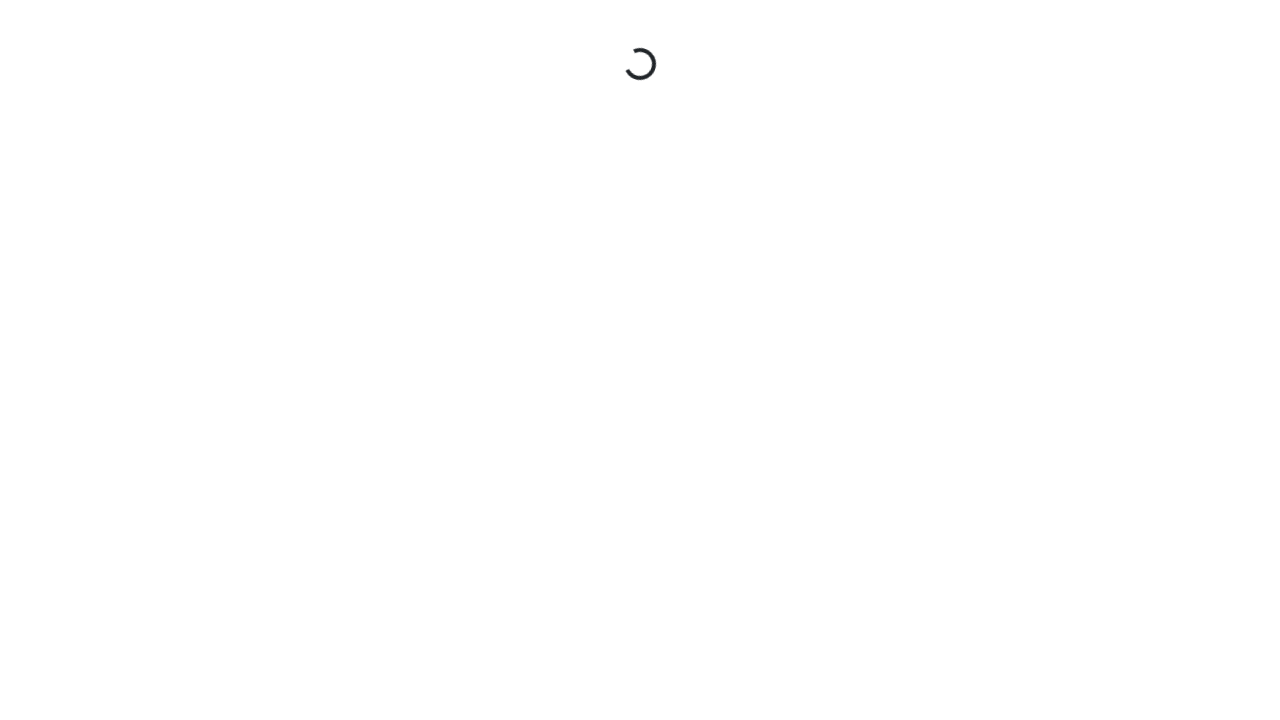

Total price element became visible and booking price calculation verified
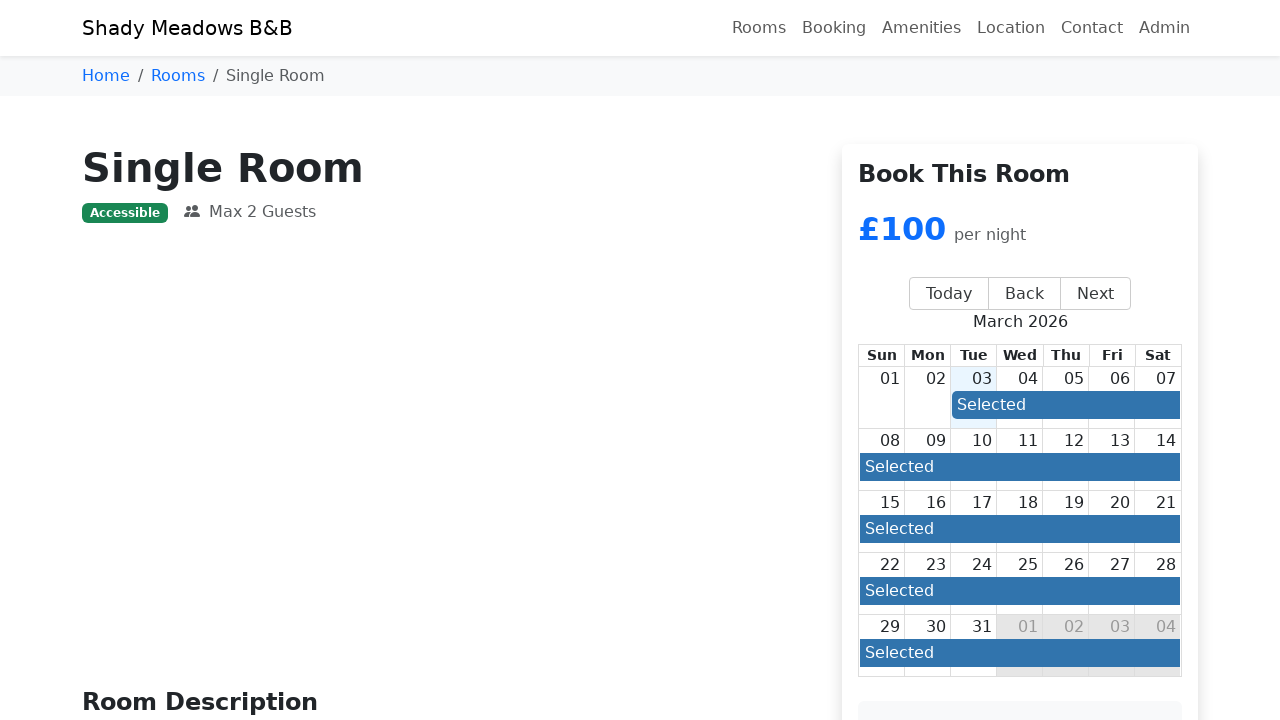

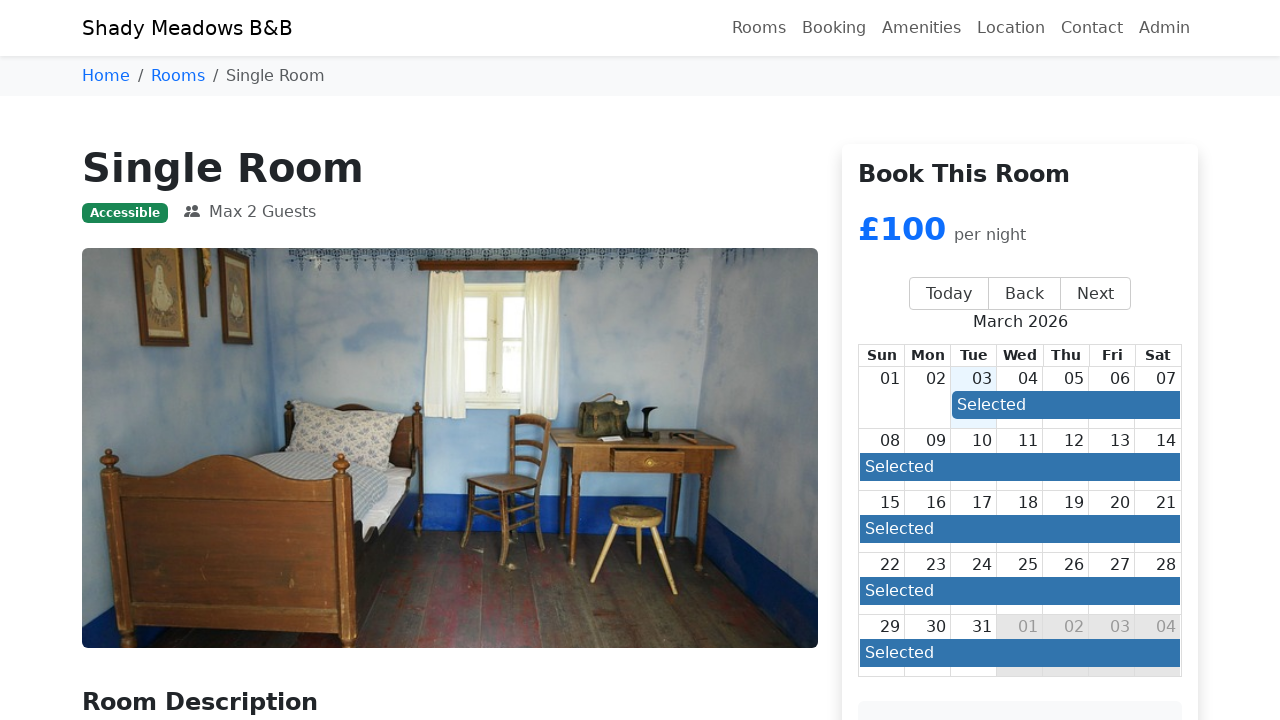